Tests page scrolling functionality on a blog page by scrolling to the bottom of the page 3 times to trigger lazy loading of additional content.

Starting URL: https://www.oschina.net/blog

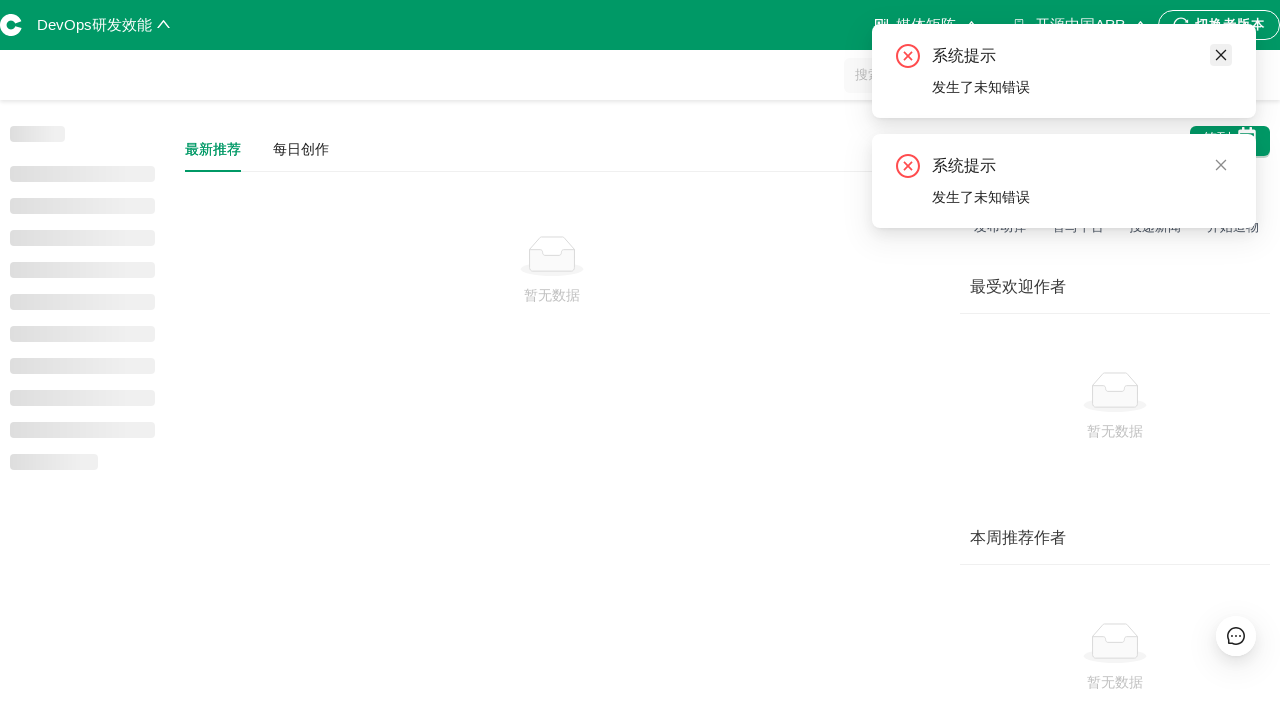

Waited for page to reach networkidle state
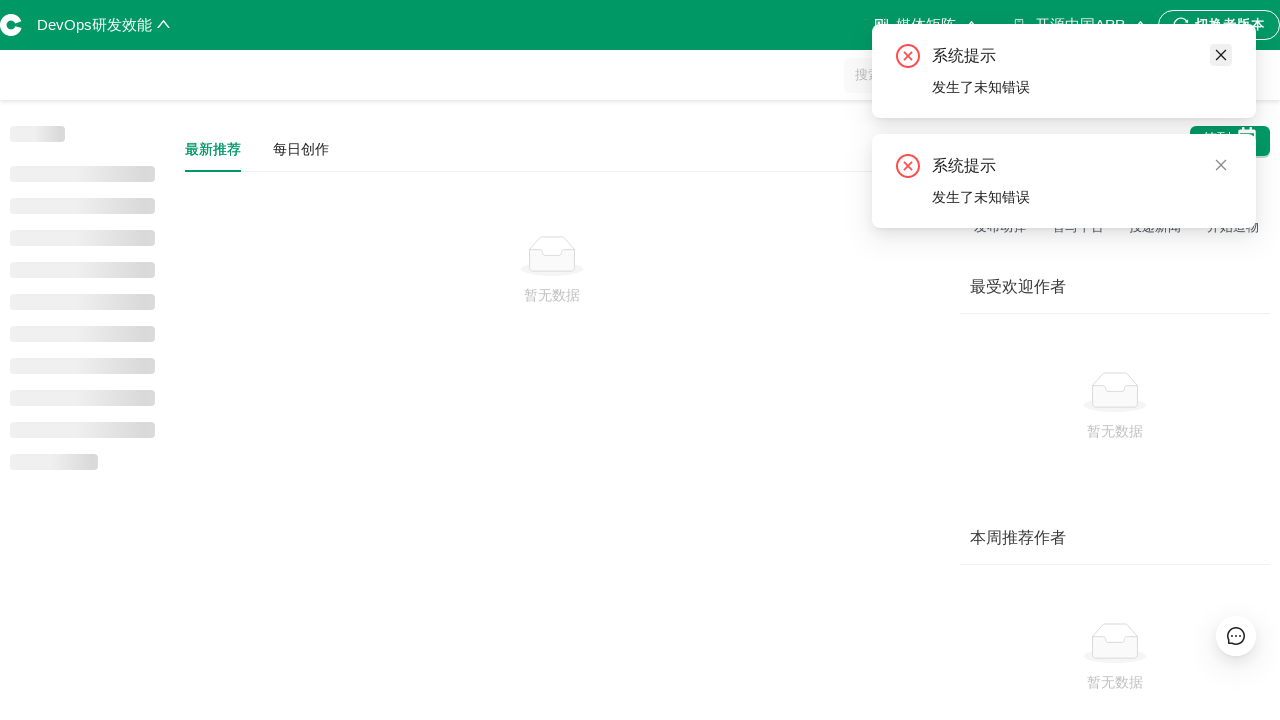

Scrolled to bottom of page (iteration 1/3)
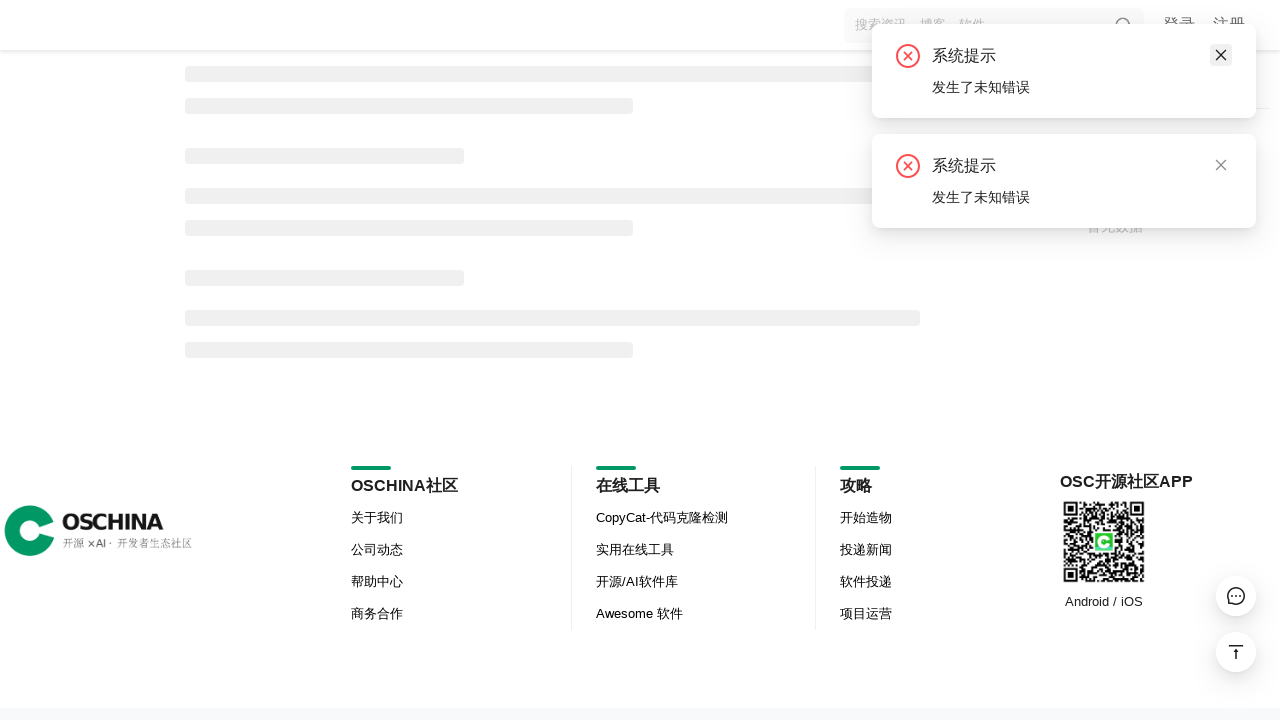

Waited 3 seconds for lazy-loaded content to load (iteration 1/3)
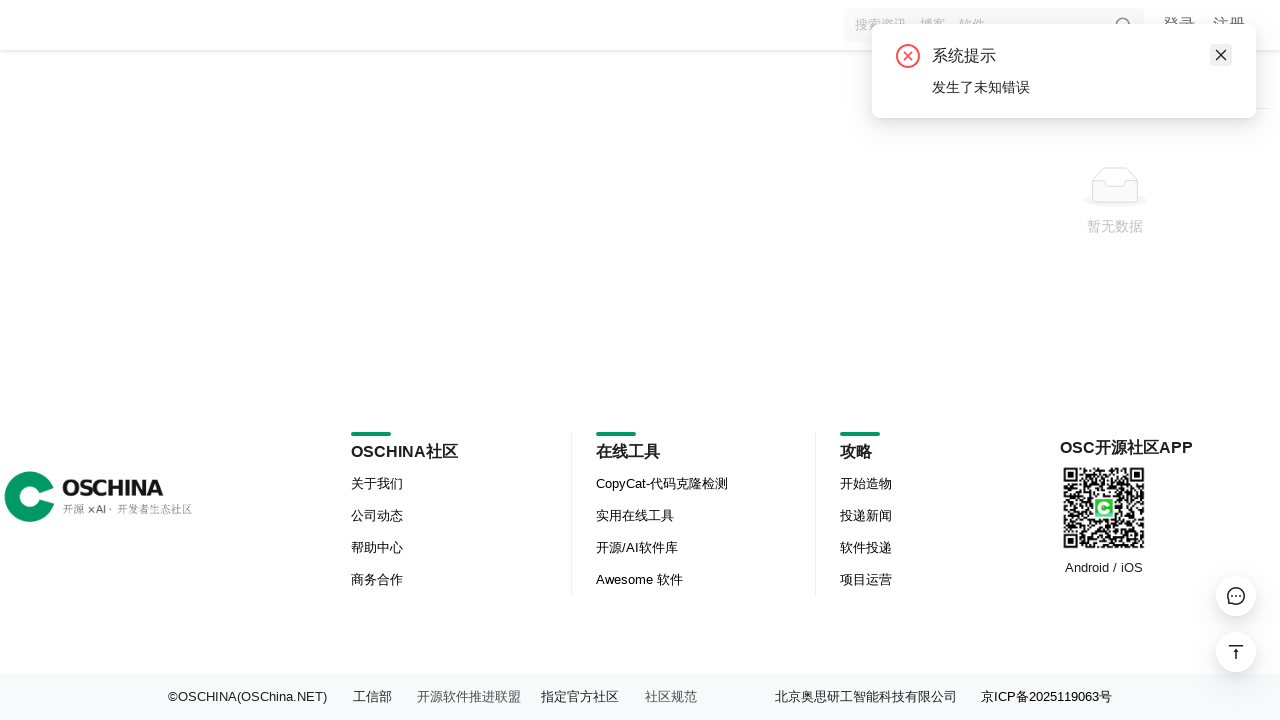

Scrolled to bottom of page (iteration 2/3)
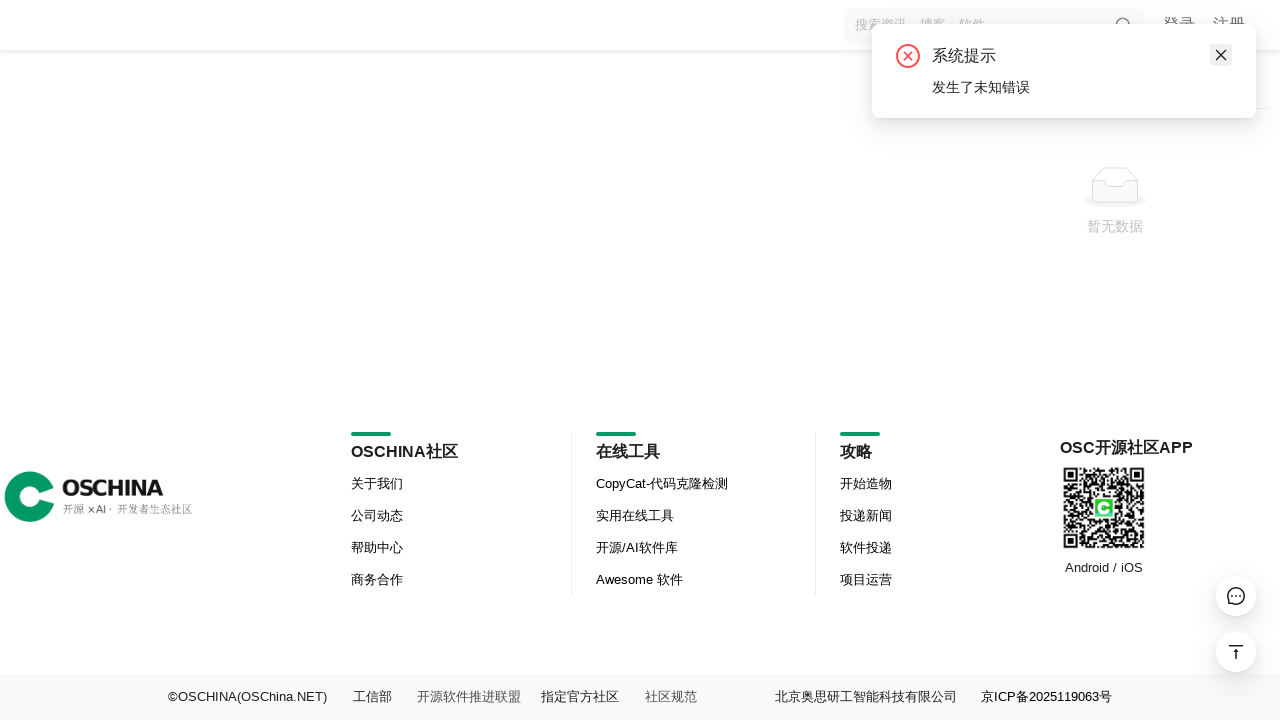

Waited 3 seconds for lazy-loaded content to load (iteration 2/3)
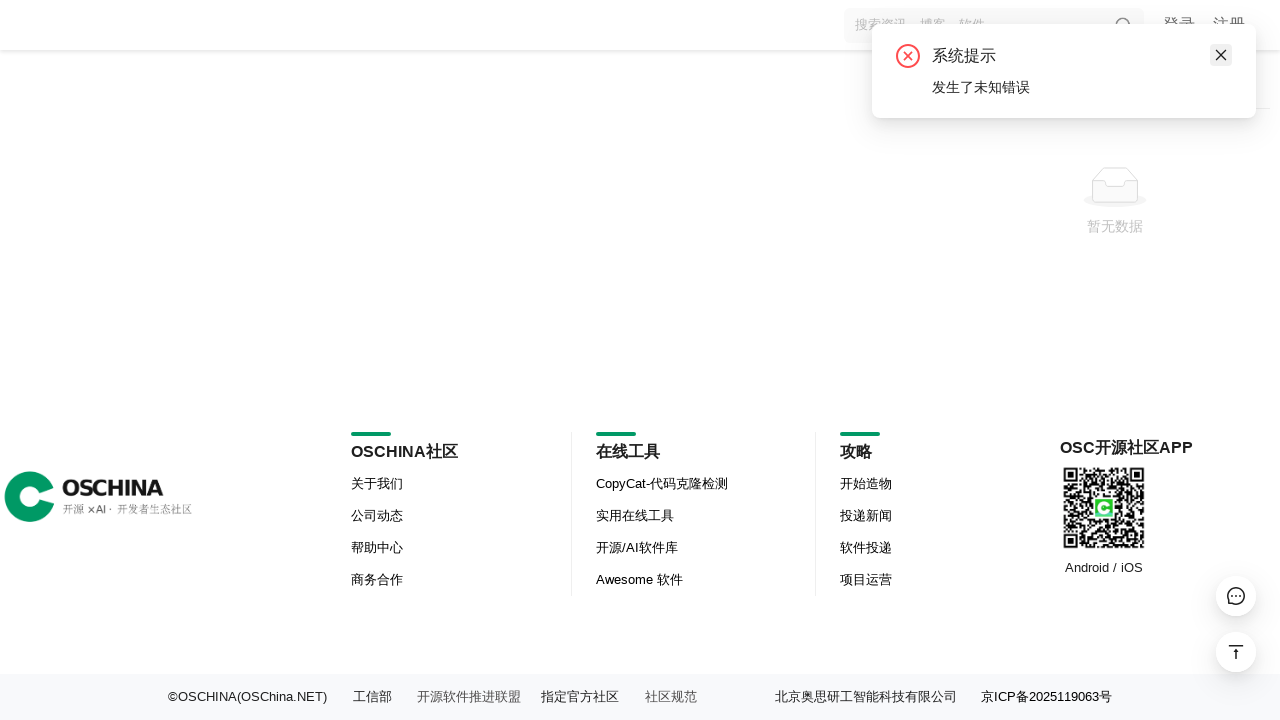

Scrolled to bottom of page (iteration 3/3)
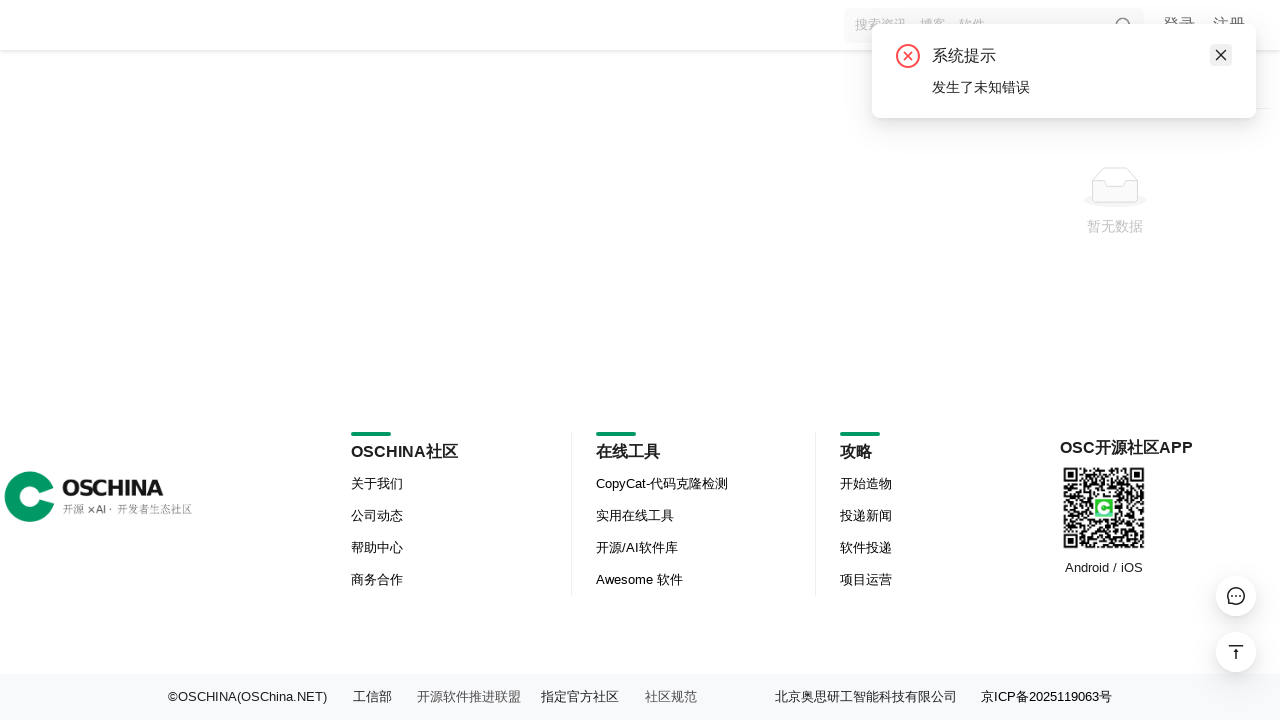

Waited 3 seconds for lazy-loaded content to load (iteration 3/3)
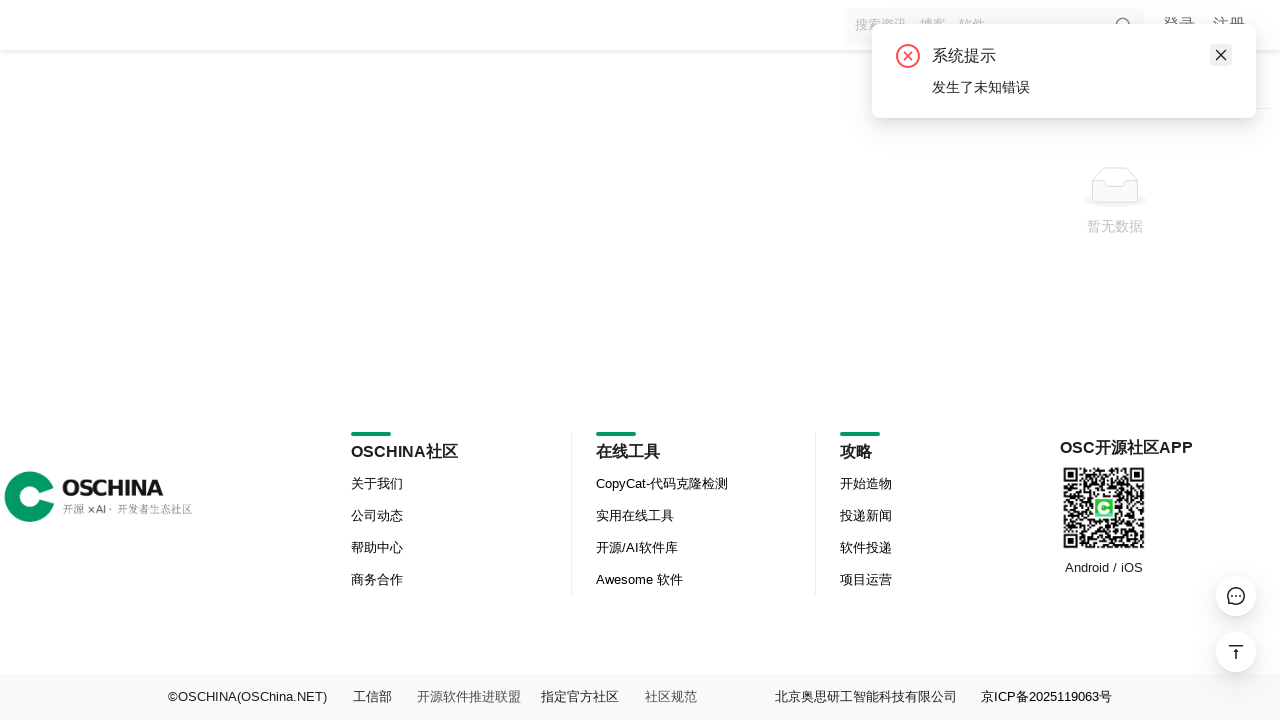

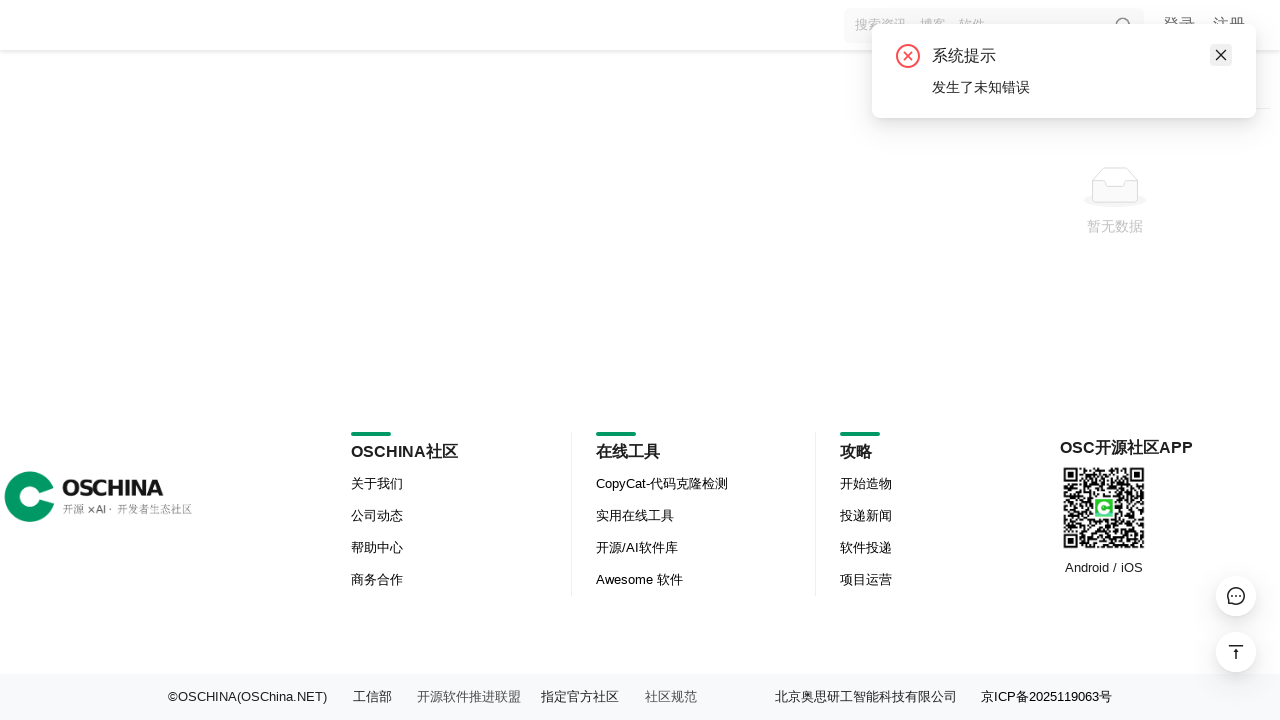